Tests dynamic loading with a 10-second wait (greater than loading time), clicking start button and verifying text appears

Starting URL: https://automationfc.github.io/dynamic-loading/

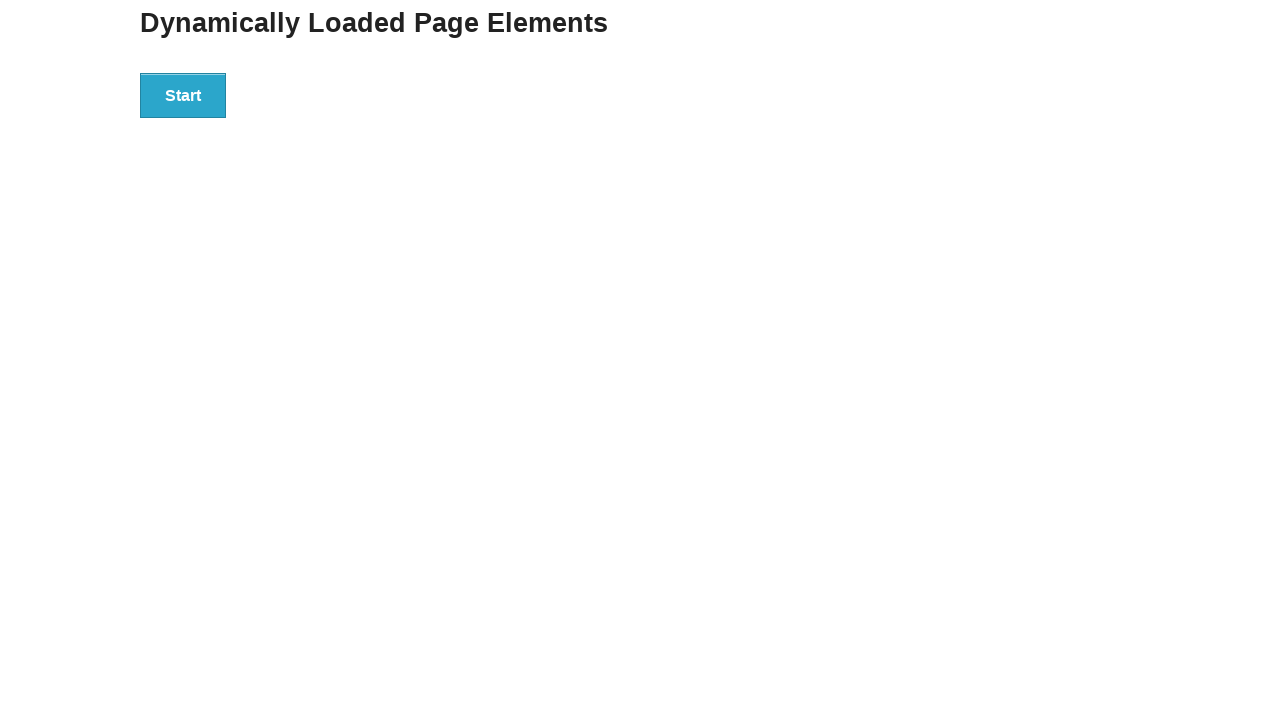

Clicked start button to trigger dynamic loading at (183, 95) on div#start>button
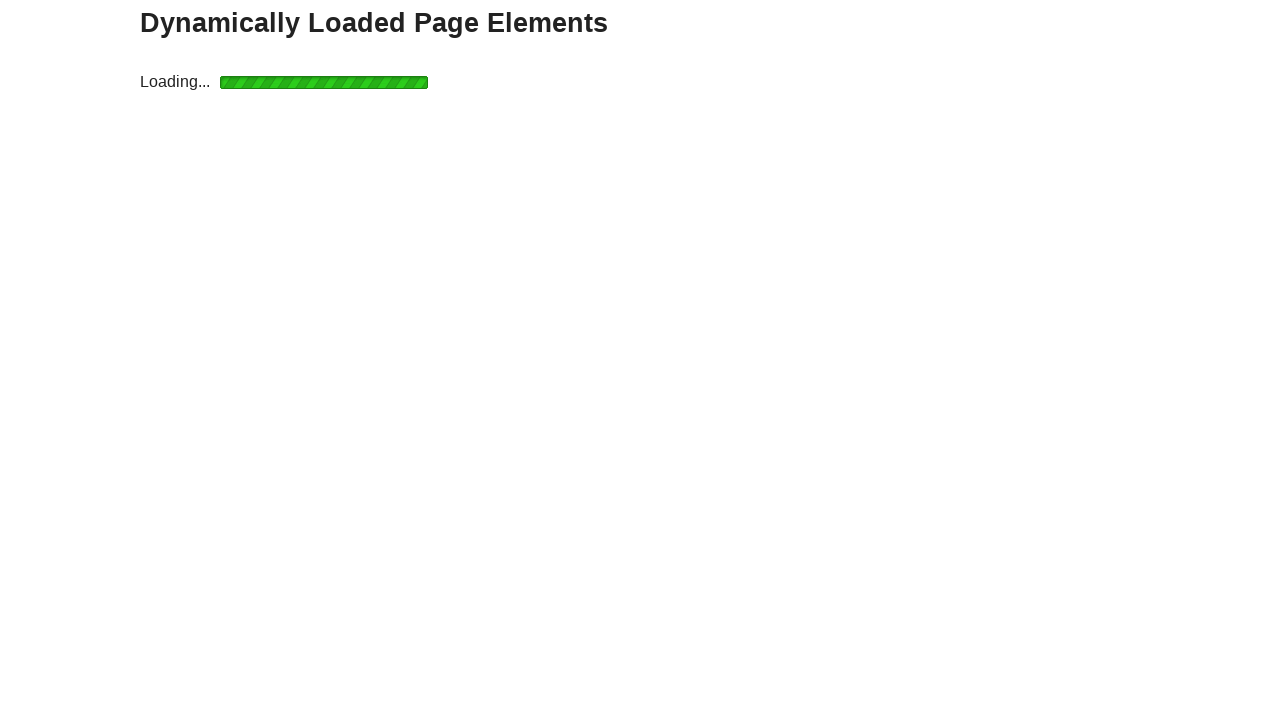

Waited 10 seconds for element to appear (greater than loading time)
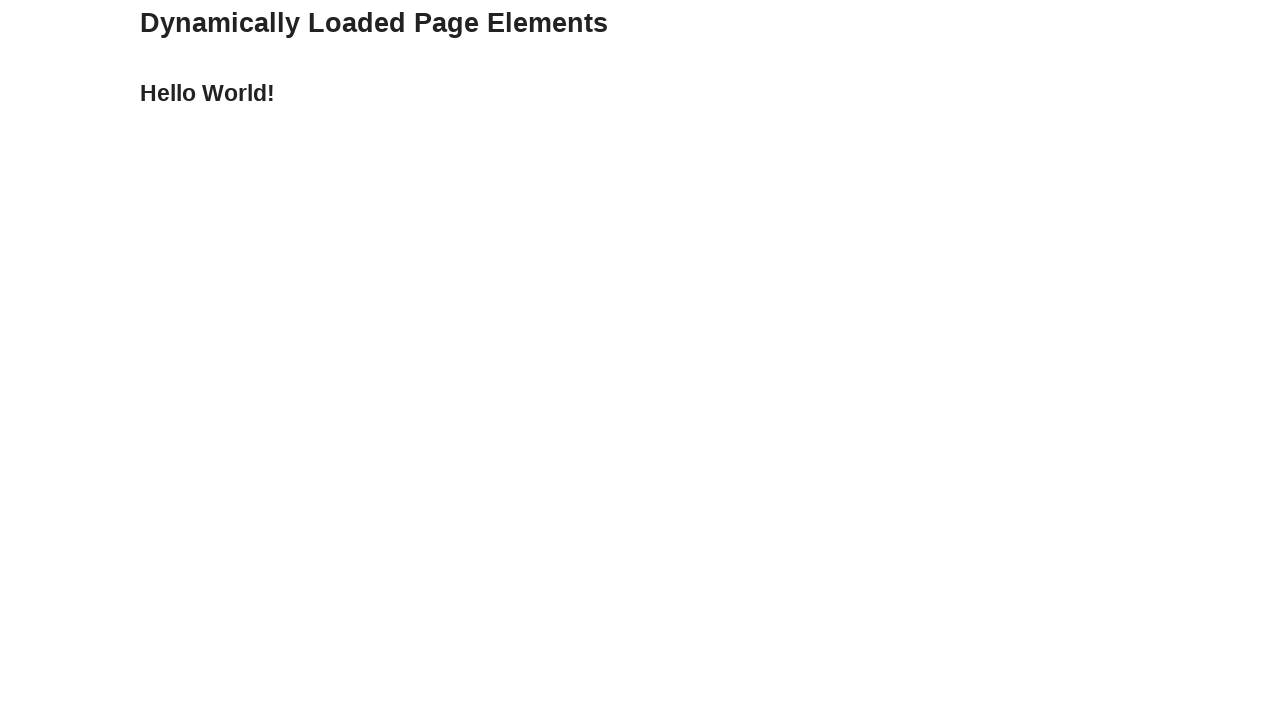

Verified 'Hello World' text is displayed
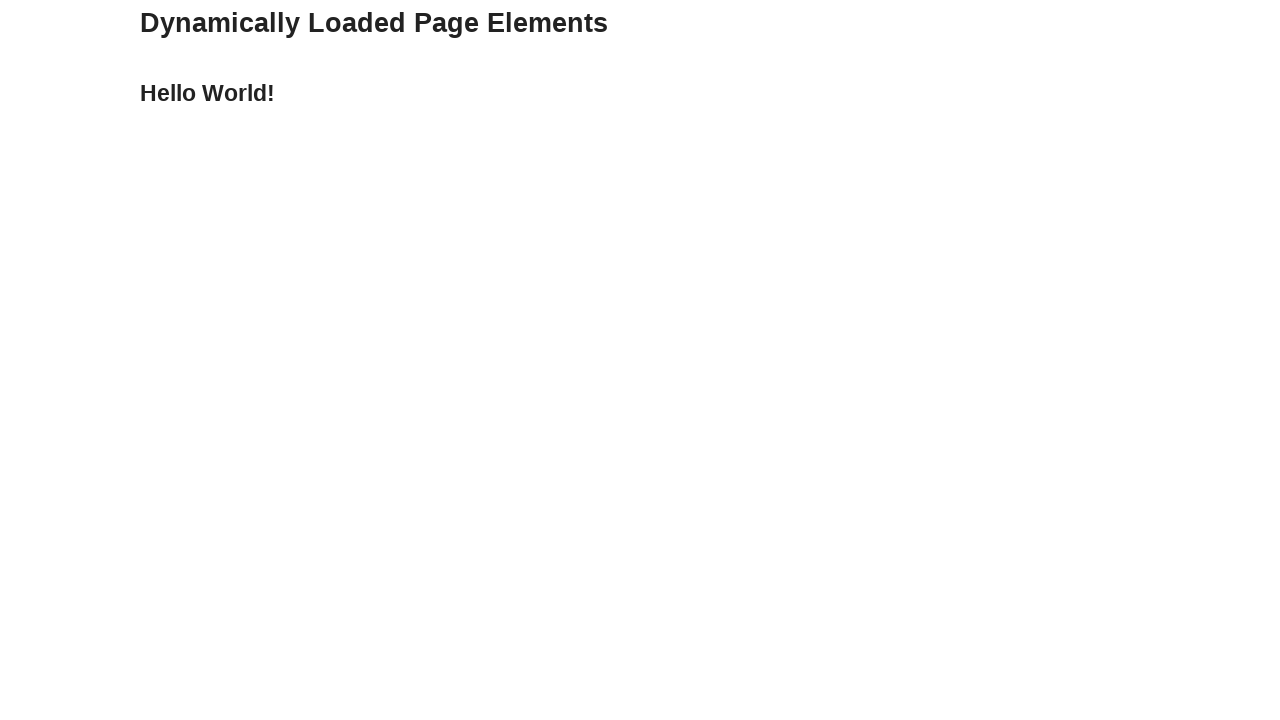

Retrieved text content: 'Hello World!'
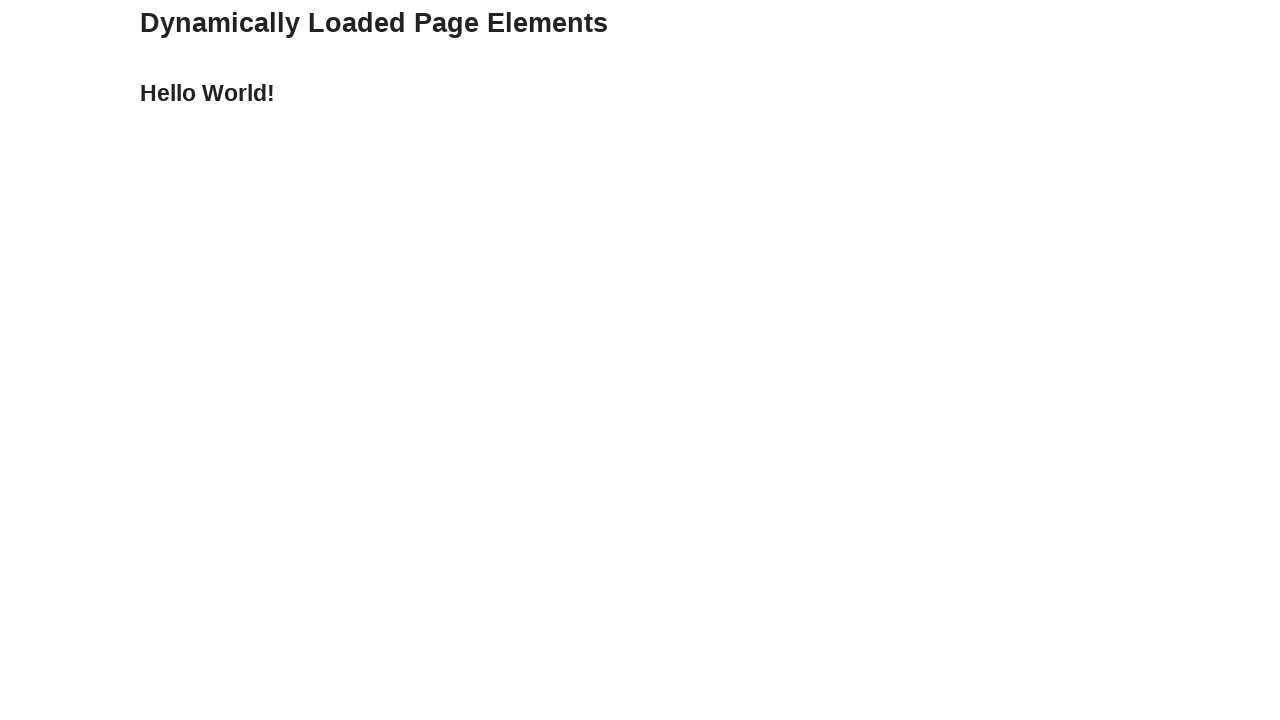

Printed text content to console
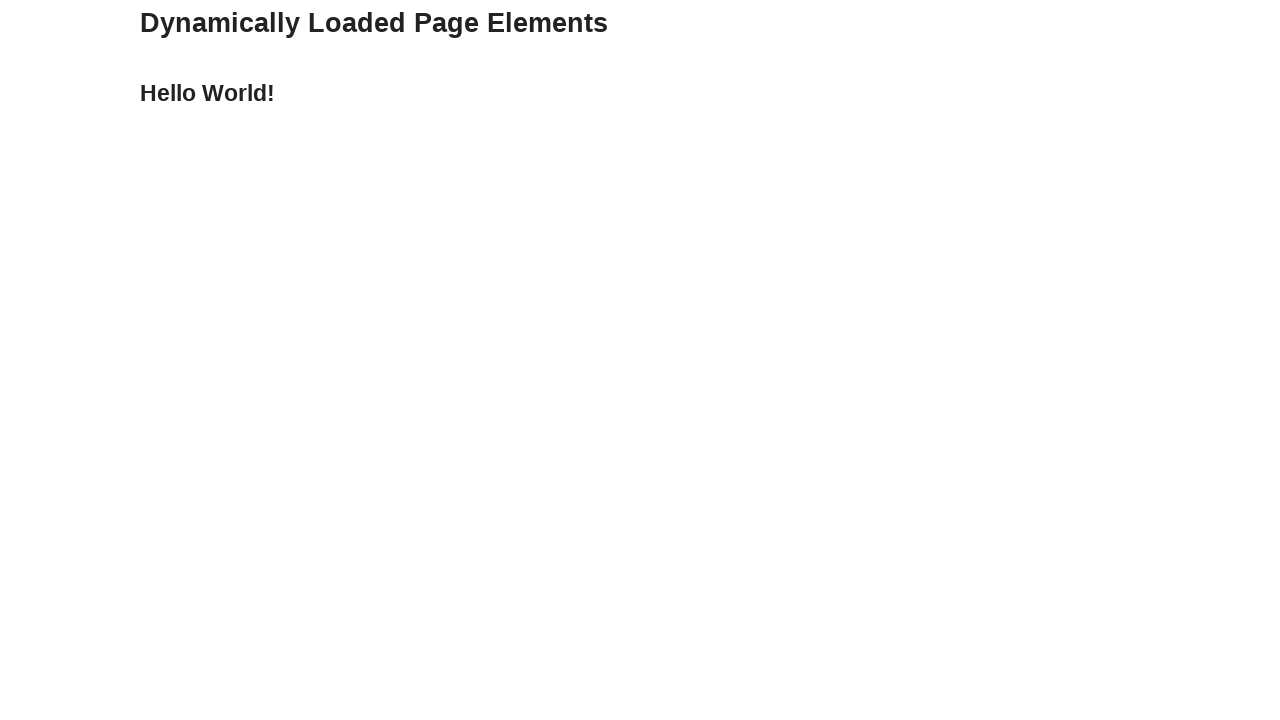

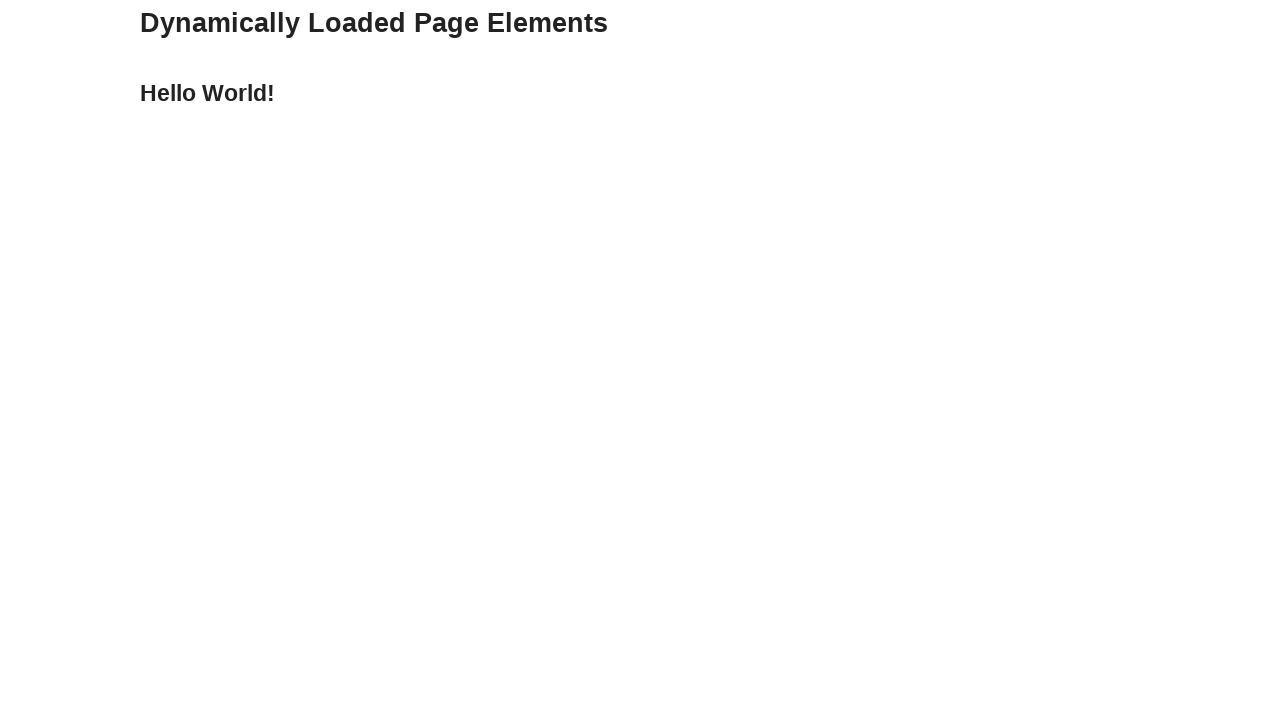